Tests drag and drop functionality on jQuery UI demo page by dragging an element and dropping it onto a target area, then navigating to the Draggable page

Starting URL: https://jqueryui.com/droppable/

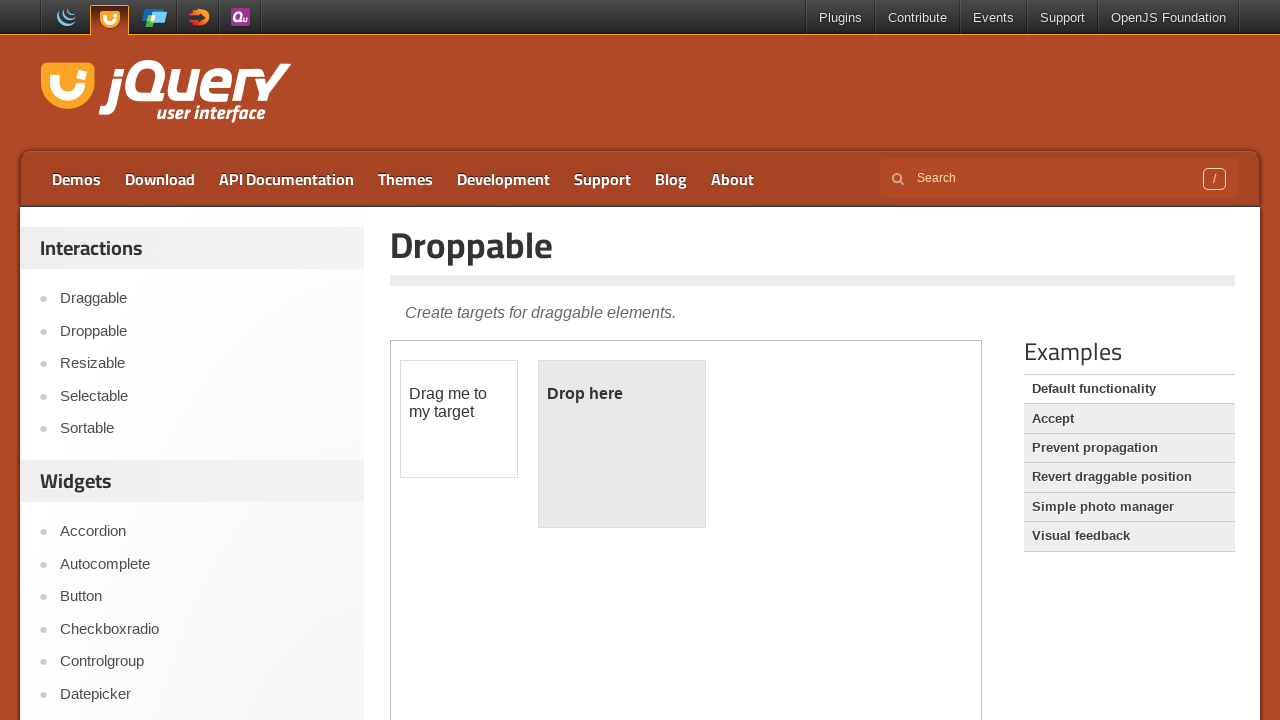

Located demo iframe
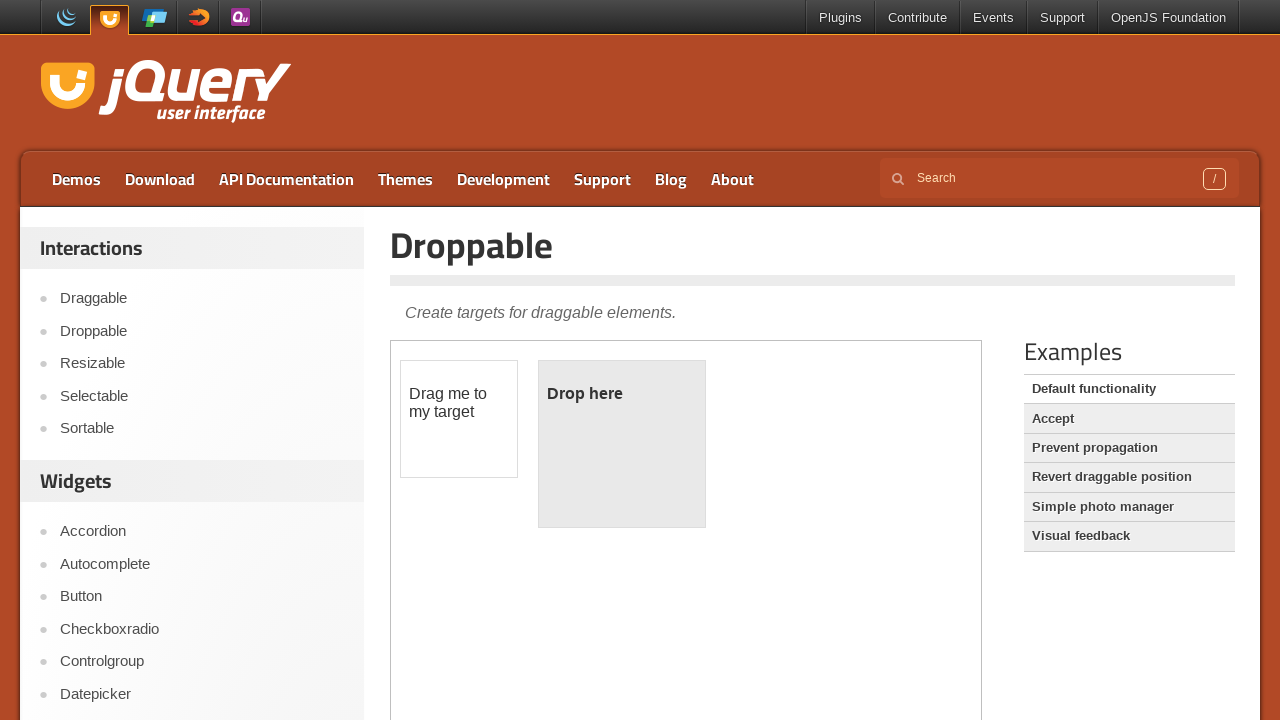

Located draggable element within iframe
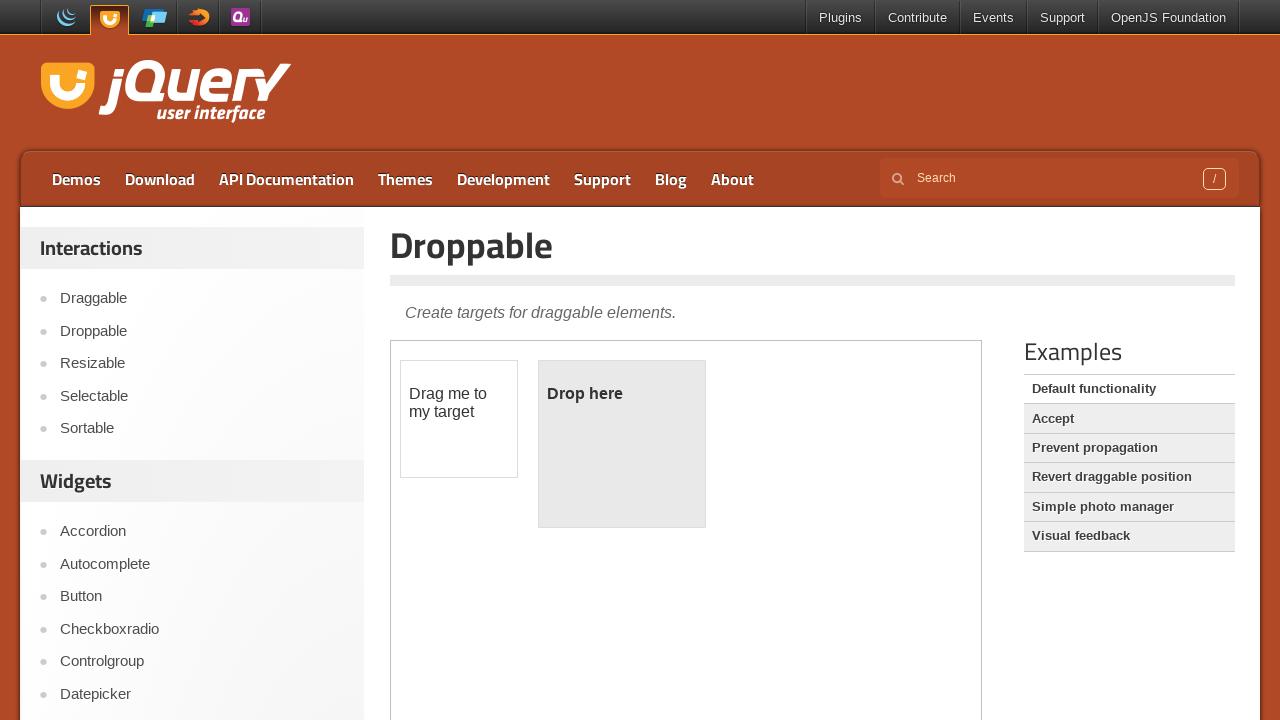

Located droppable target within iframe
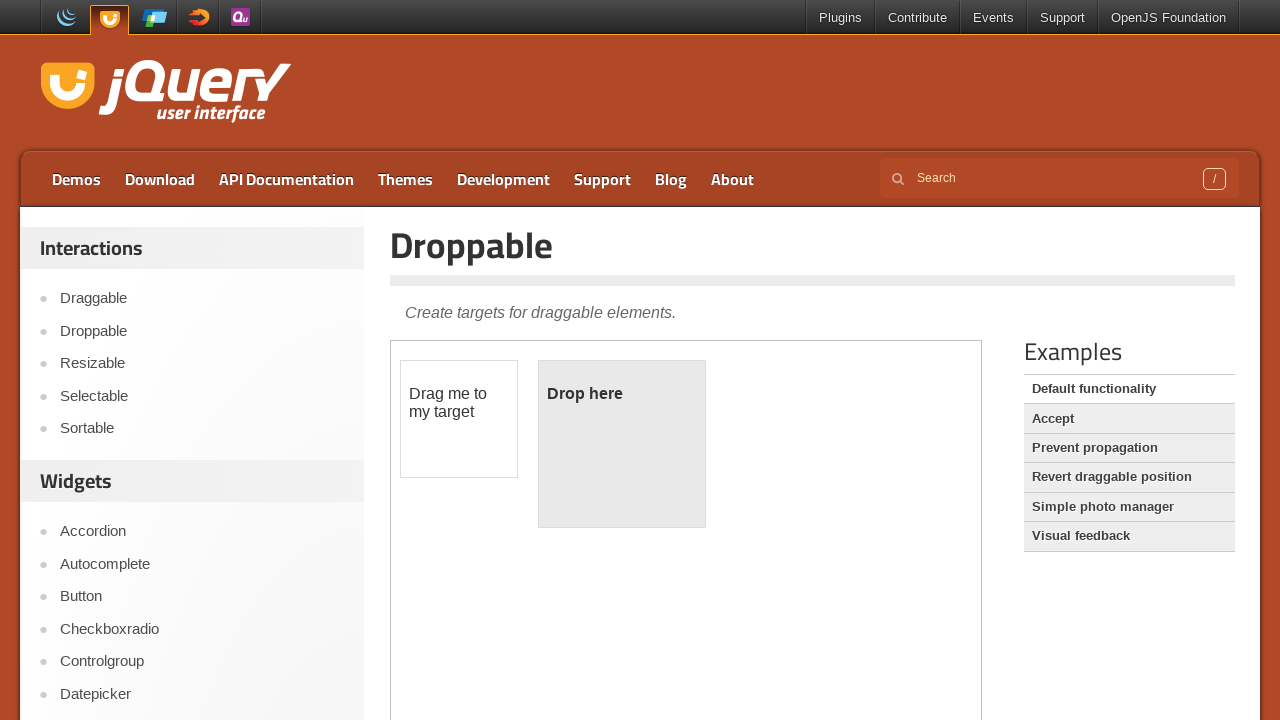

Dragged element onto droppable target at (622, 444)
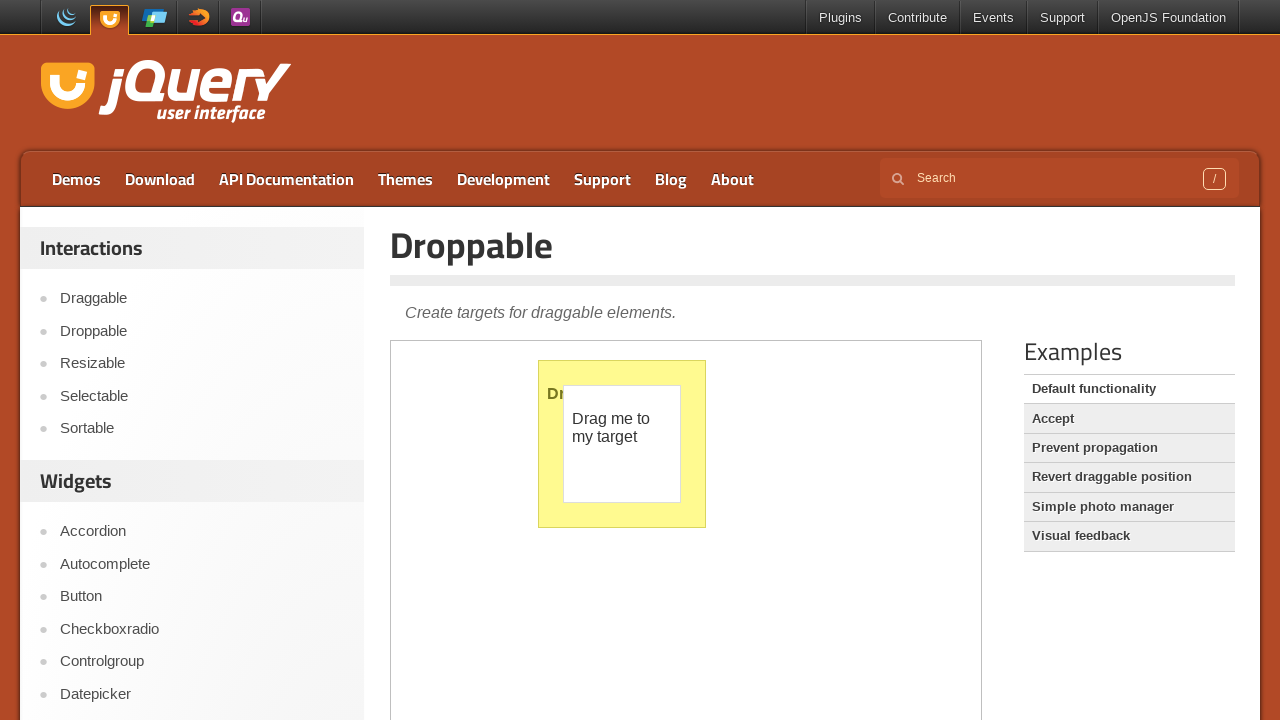

Clicked on Draggable link to navigate to Draggable page at (202, 299) on xpath=//a[text()='Draggable']
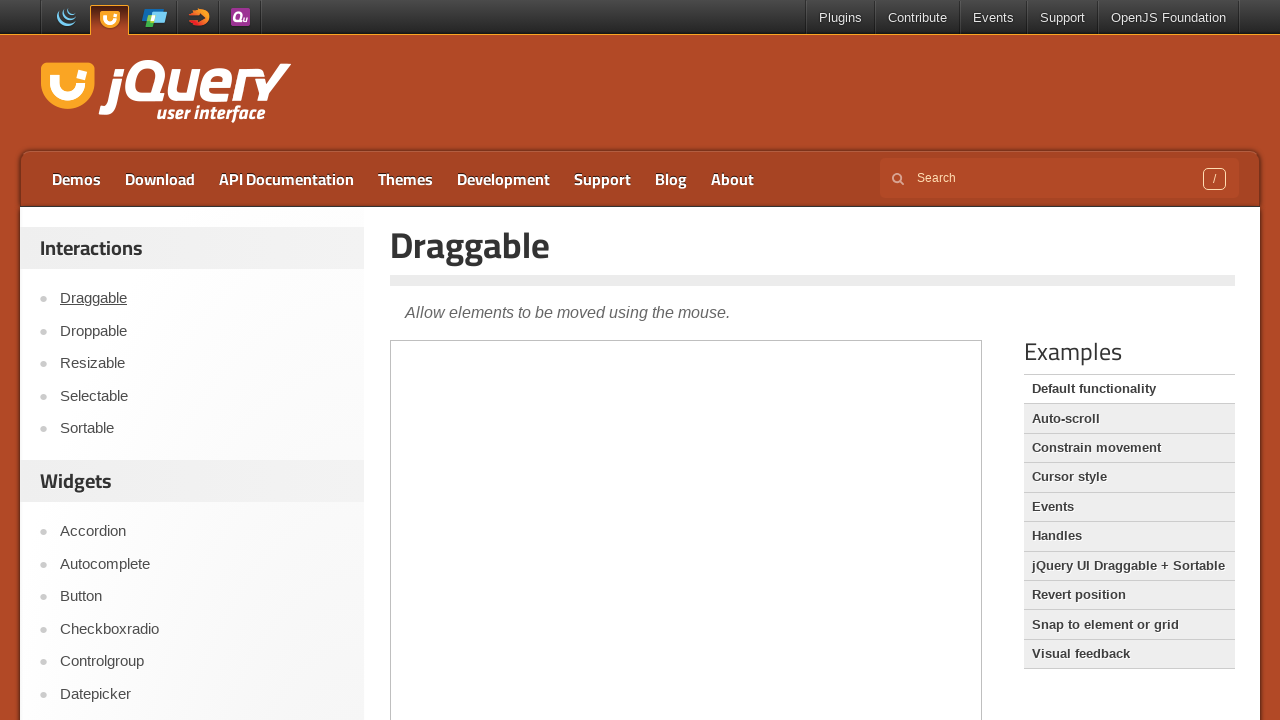

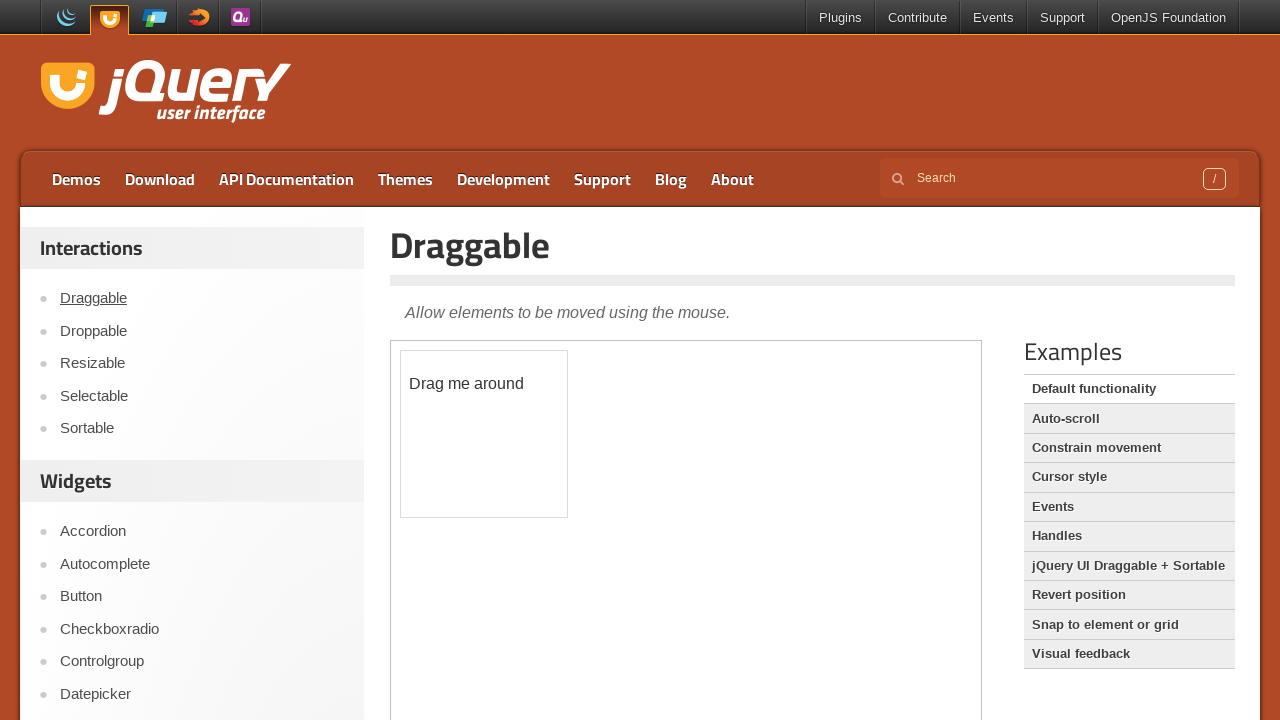